Tests alert/prompt handling functionality by clicking a button that triggers a prompt dialog, accepting it, and then interacting with form elements (radio button and checkbox)

Starting URL: https://testautomationpractice.blogspot.com/

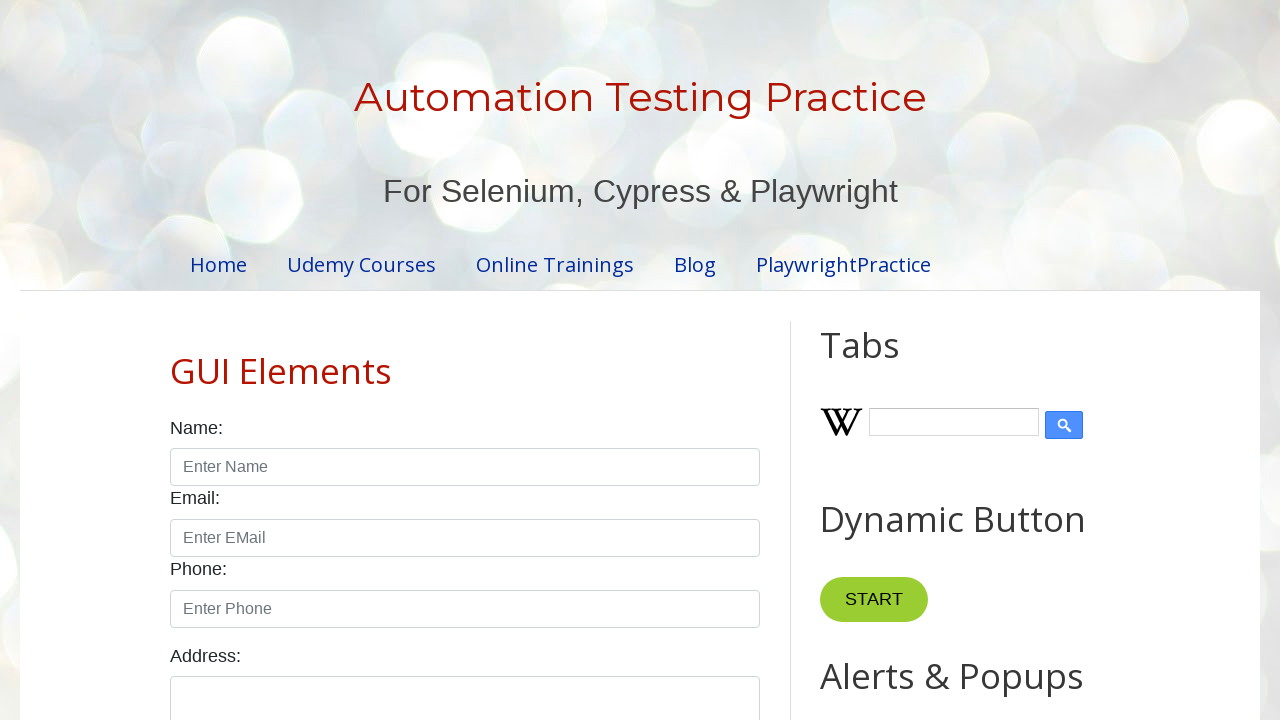

Clicked button to trigger prompt dialog at (890, 360) on button[onclick='myFunctionPrompt()']
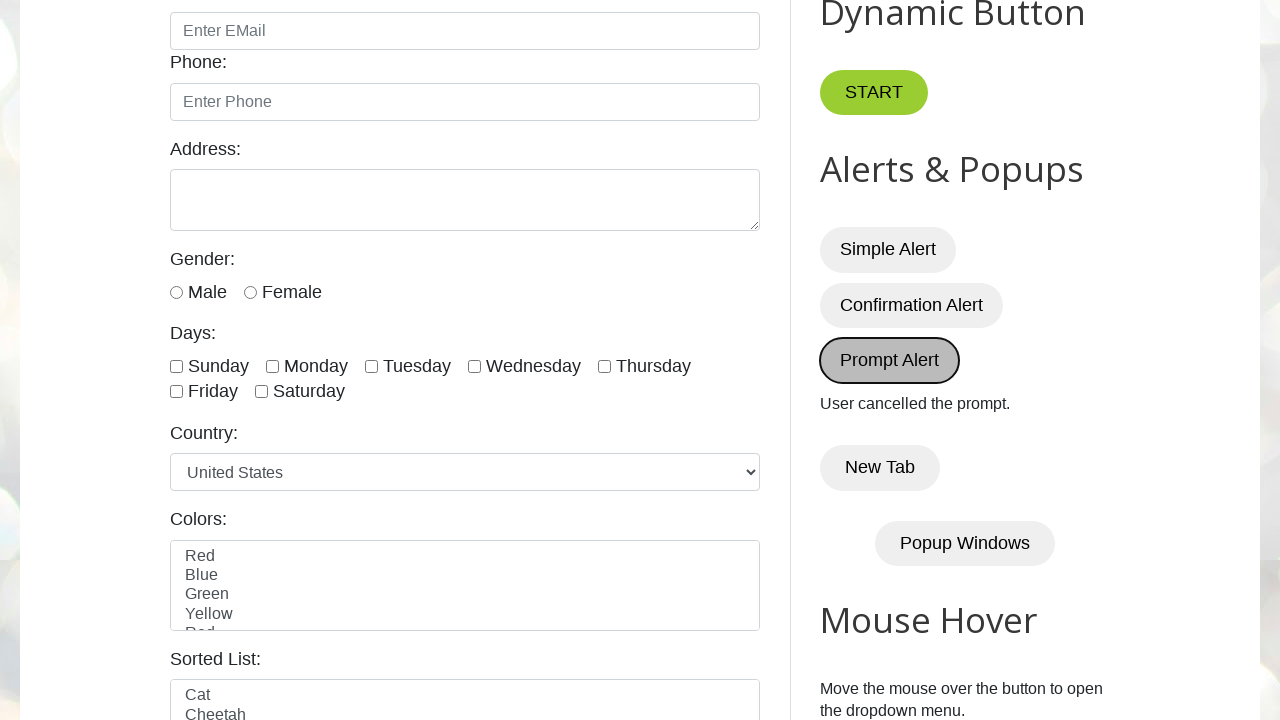

Set up dialog handler to accept prompts
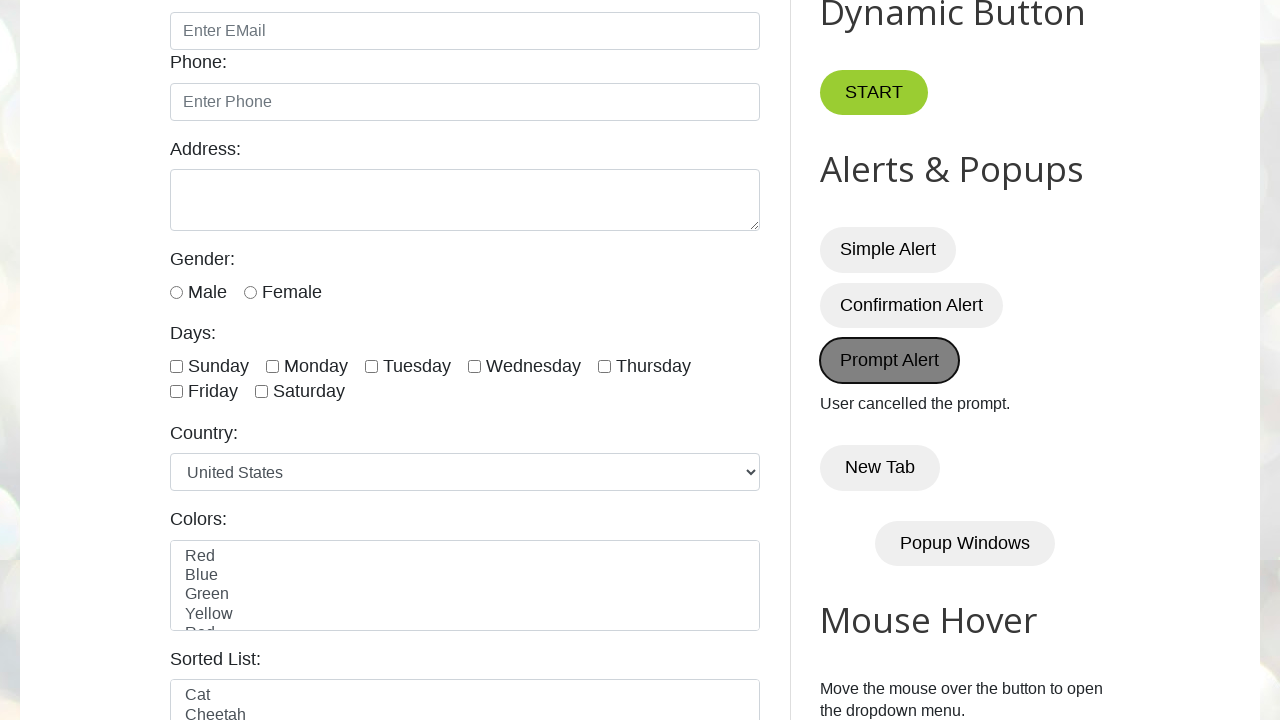

Waited for dialog to be processed
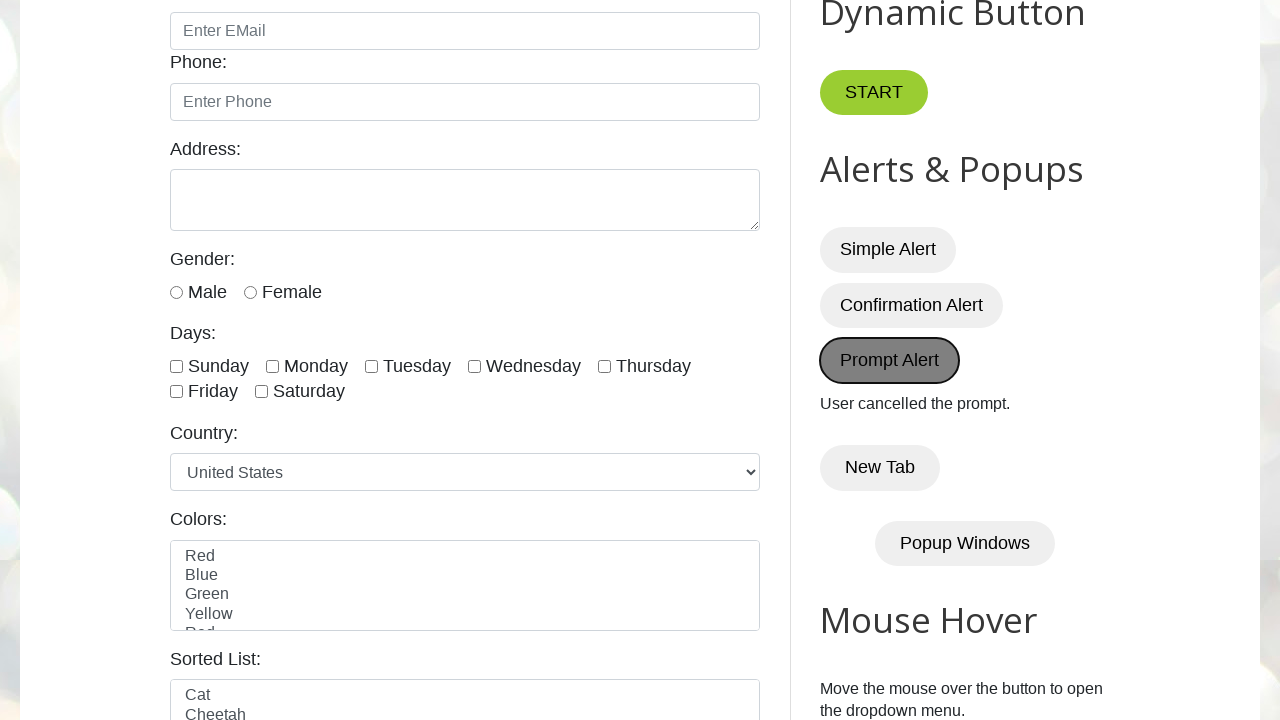

Selected male radio button at (176, 292) on #male
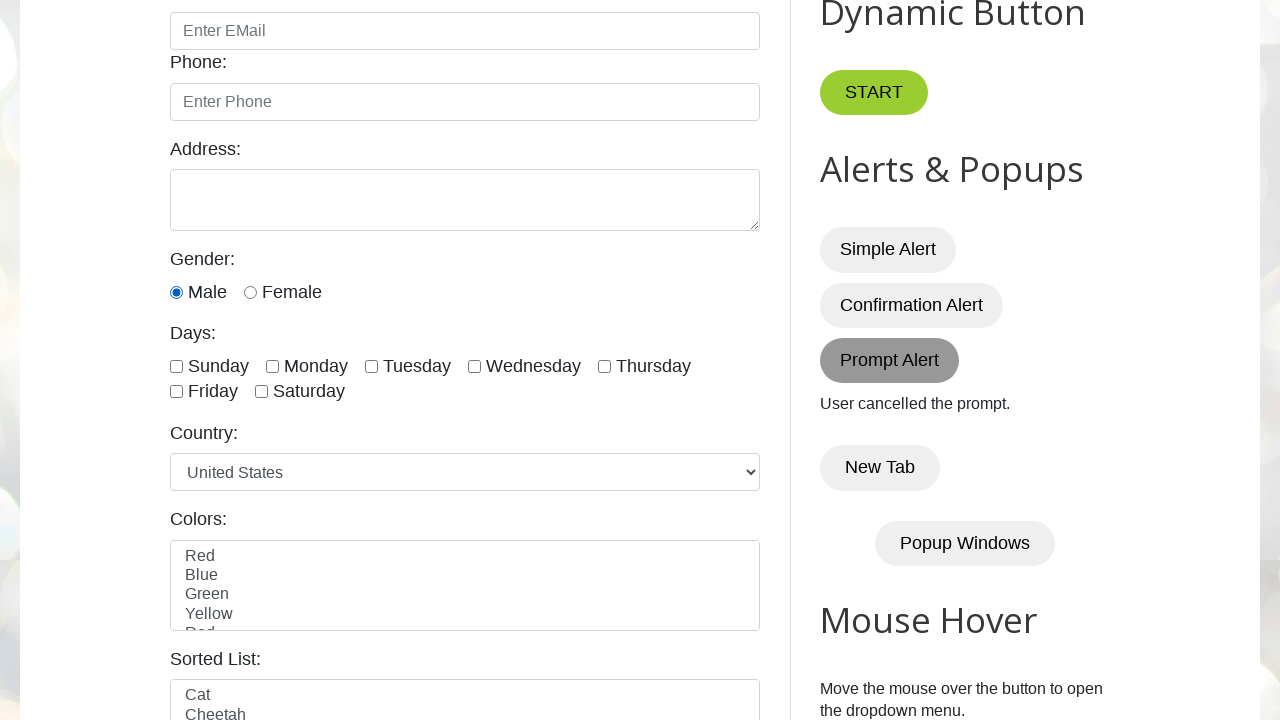

Selected Tuesday checkbox at (372, 366) on #tuesday
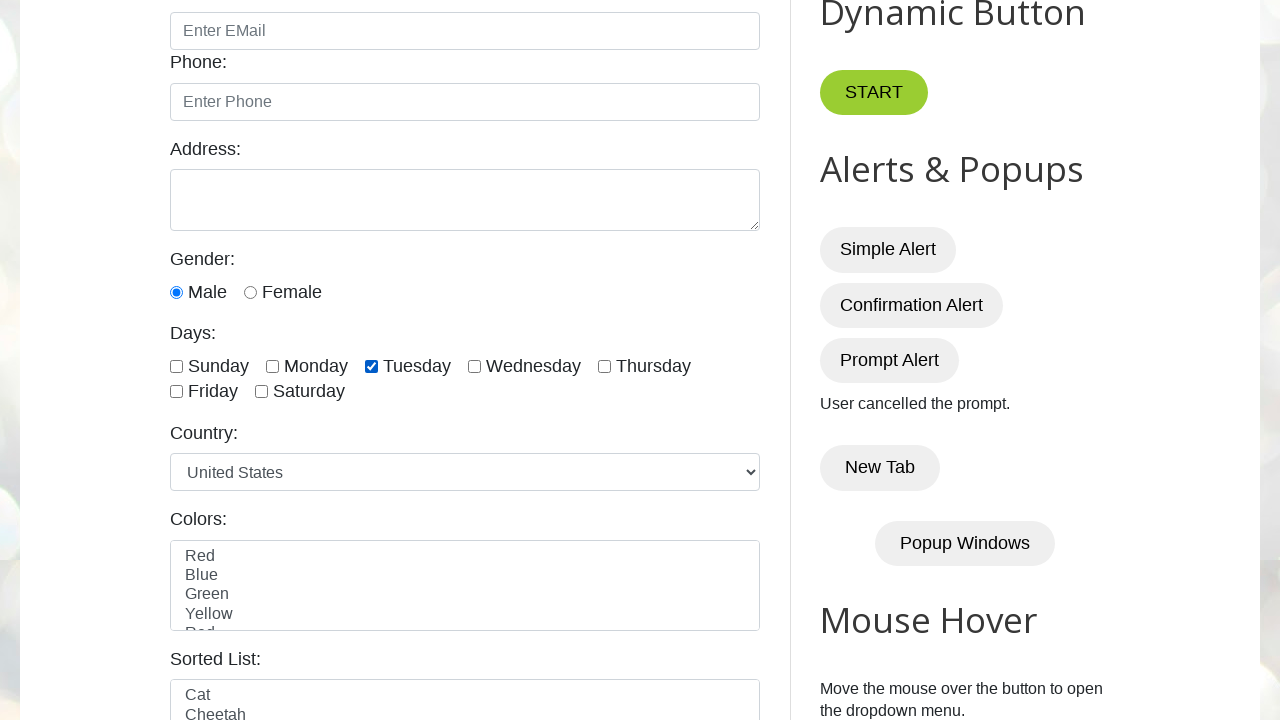

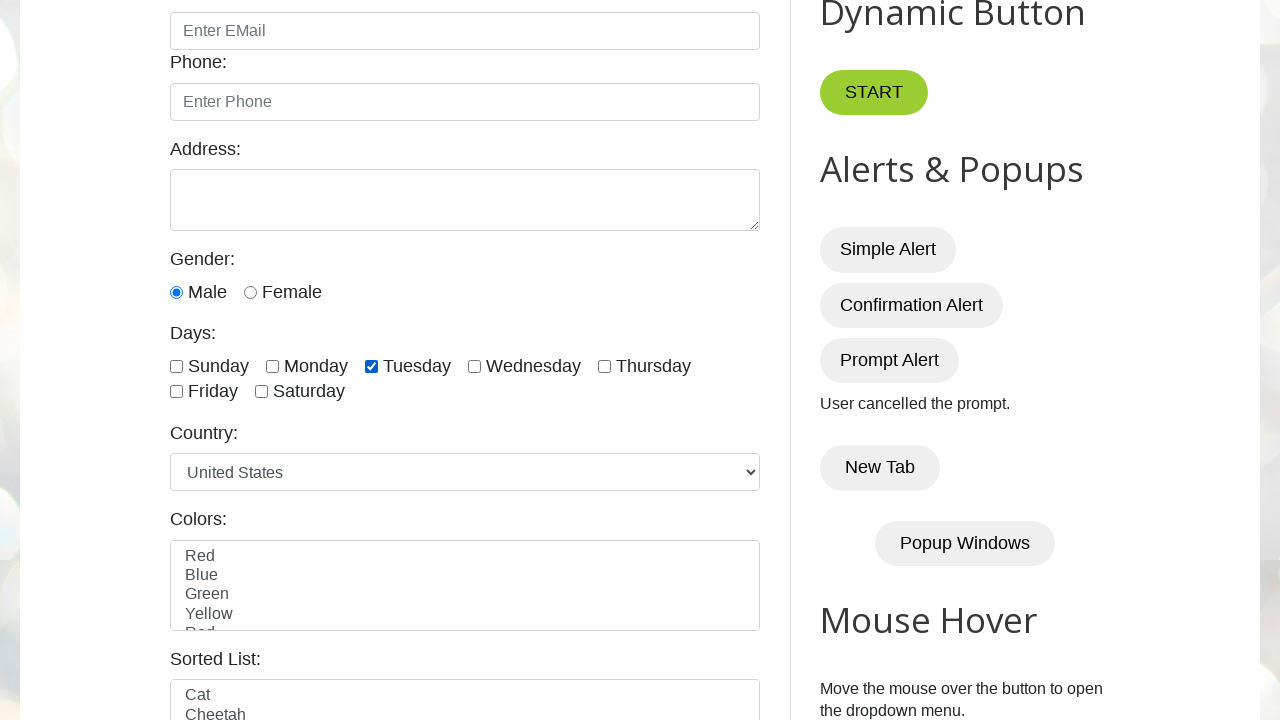